Tests browser back button navigation between filter views

Starting URL: https://demo.playwright.dev/todomvc

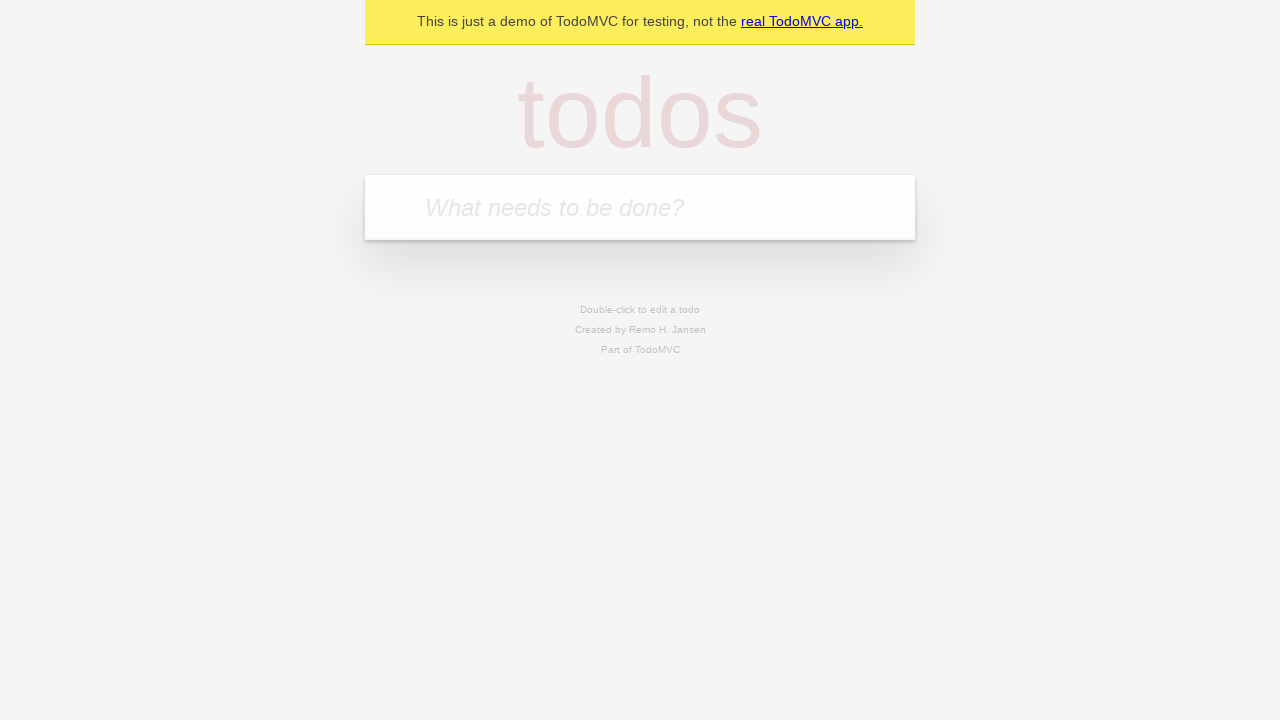

Filled todo input with 'buy some cheese' on internal:attr=[placeholder="What needs to be done?"i]
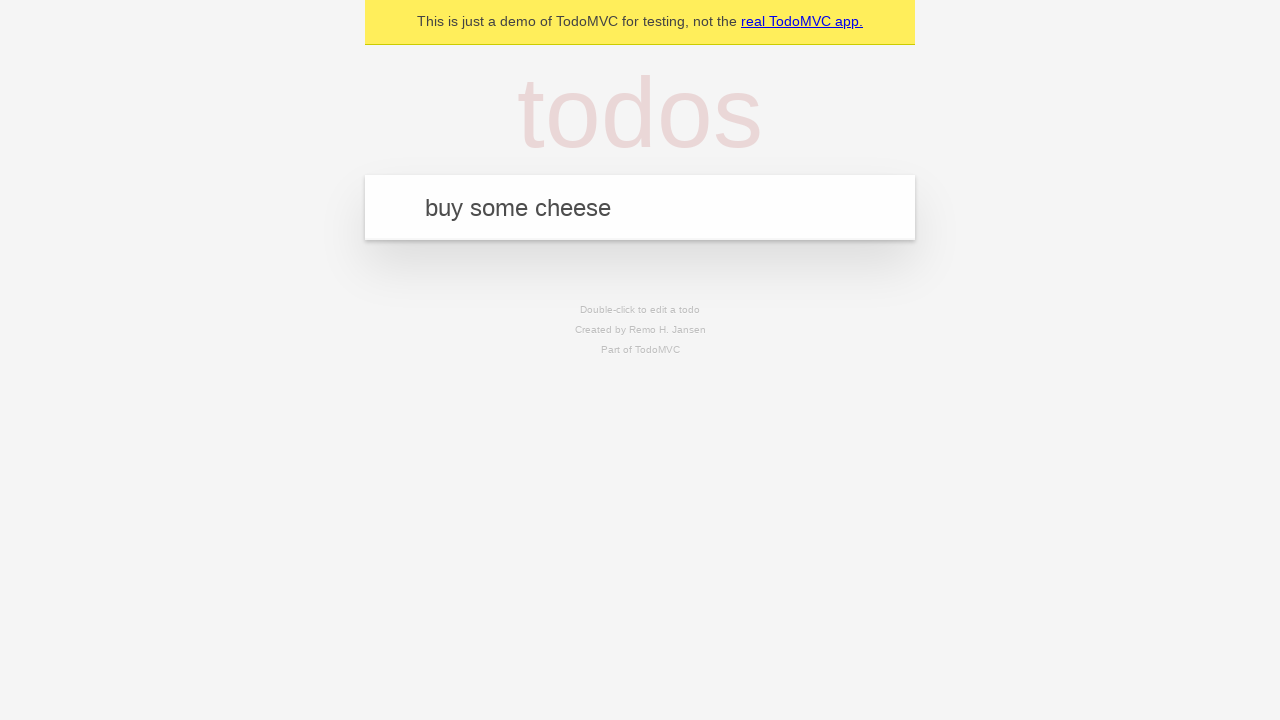

Pressed Enter to add first todo on internal:attr=[placeholder="What needs to be done?"i]
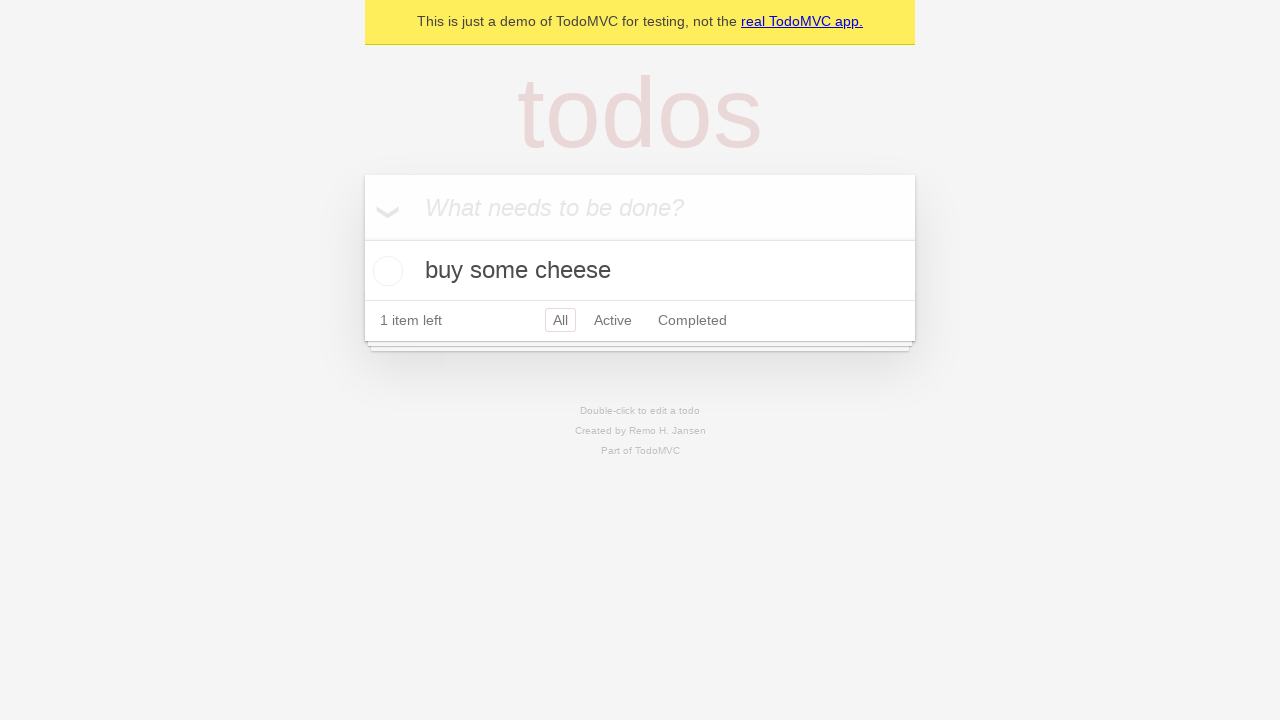

Filled todo input with 'feed the cat' on internal:attr=[placeholder="What needs to be done?"i]
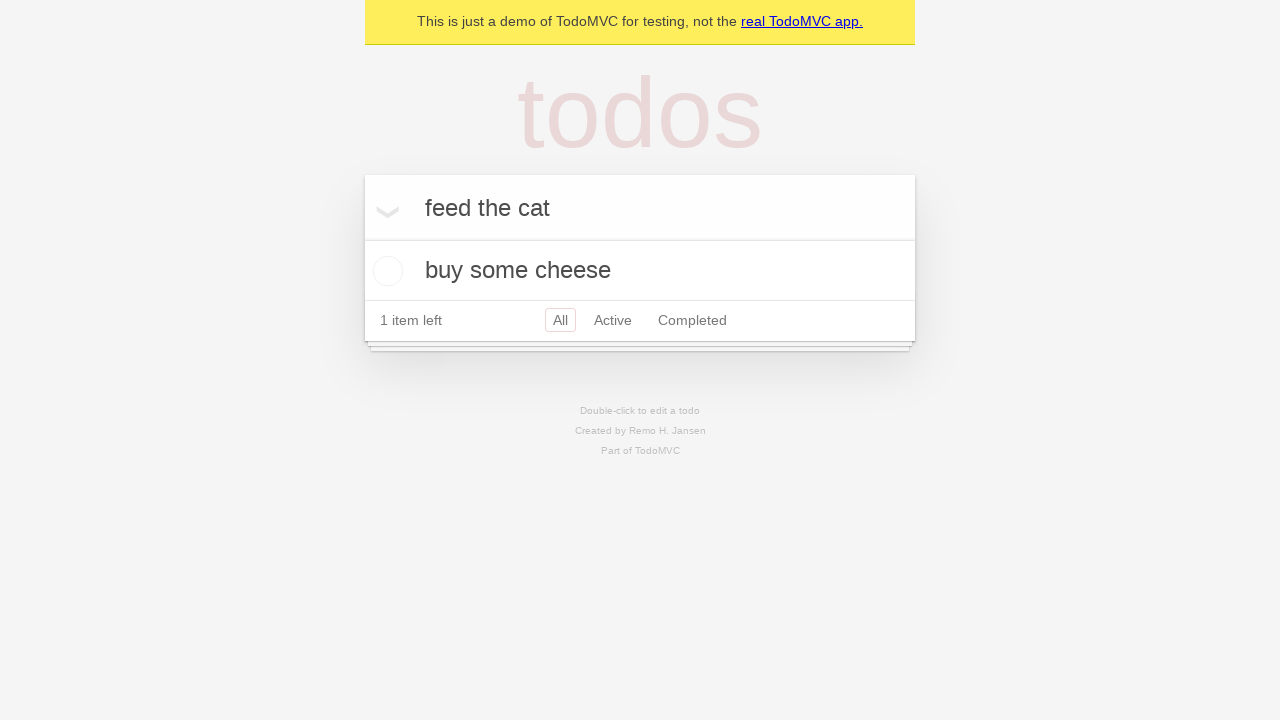

Pressed Enter to add second todo on internal:attr=[placeholder="What needs to be done?"i]
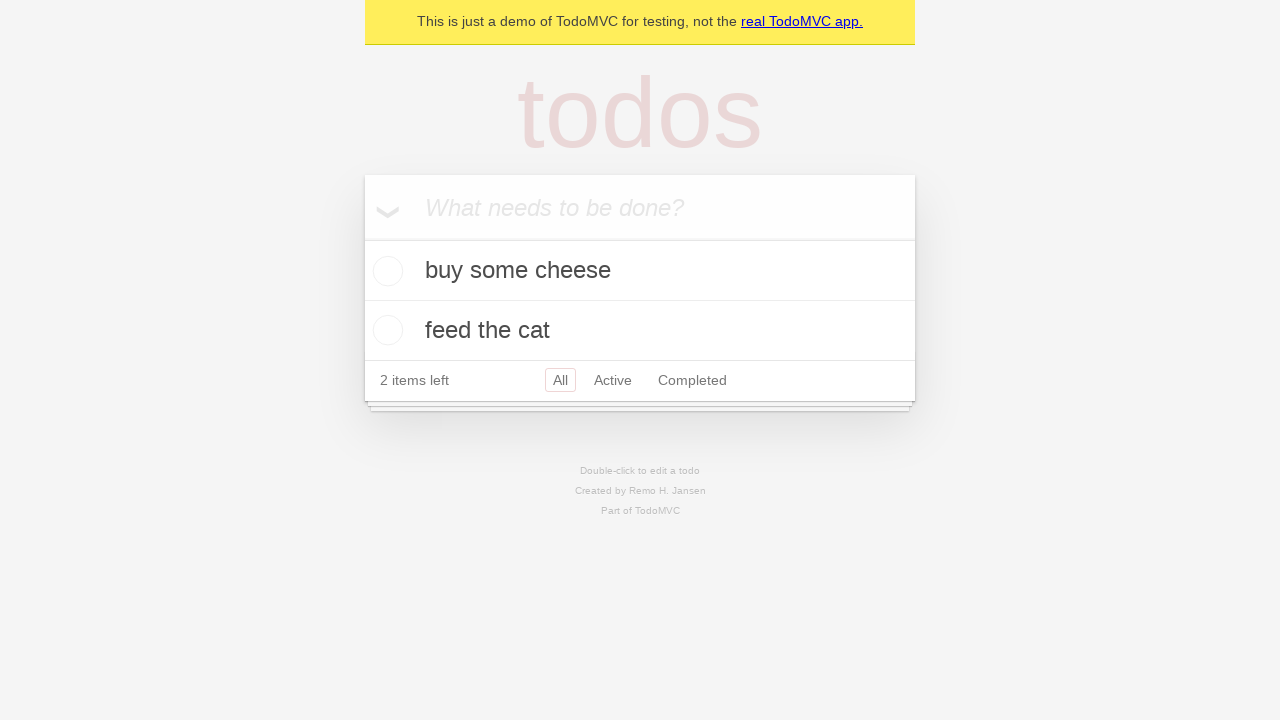

Filled todo input with 'book a doctors appointment' on internal:attr=[placeholder="What needs to be done?"i]
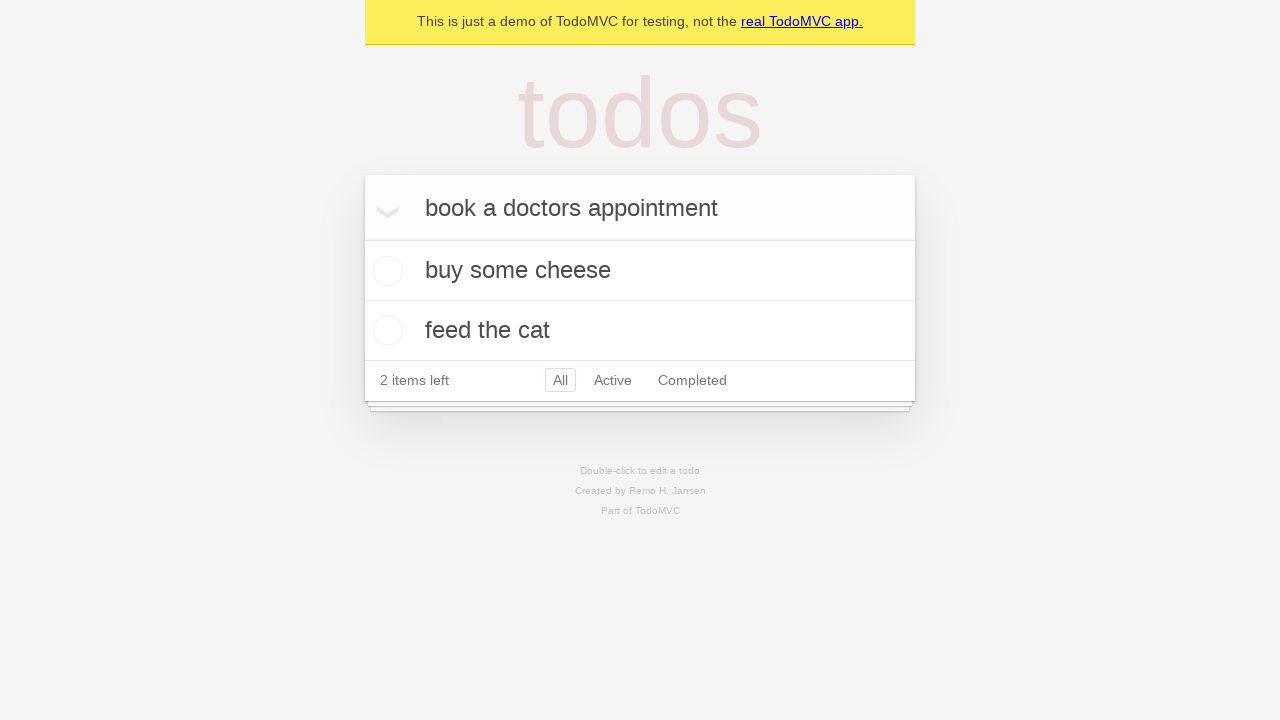

Pressed Enter to add third todo on internal:attr=[placeholder="What needs to be done?"i]
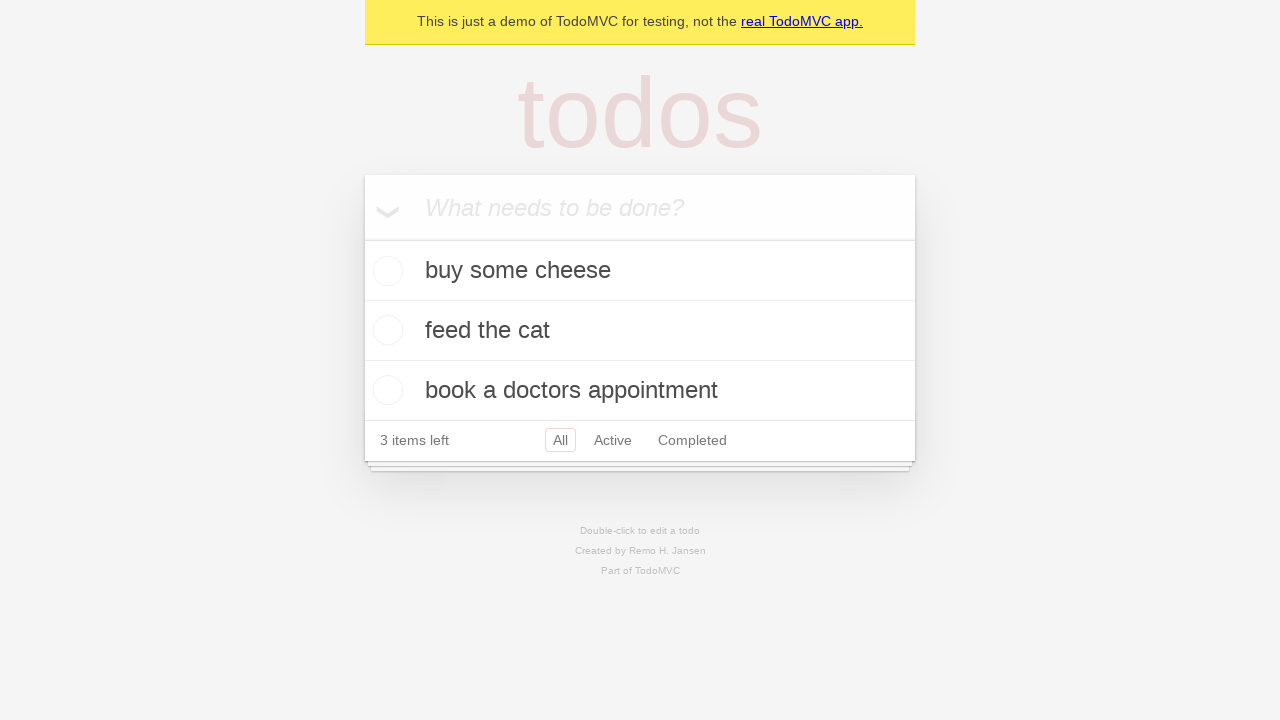

Checked the second todo item at (385, 330) on internal:testid=[data-testid="todo-item"s] >> nth=1 >> internal:role=checkbox
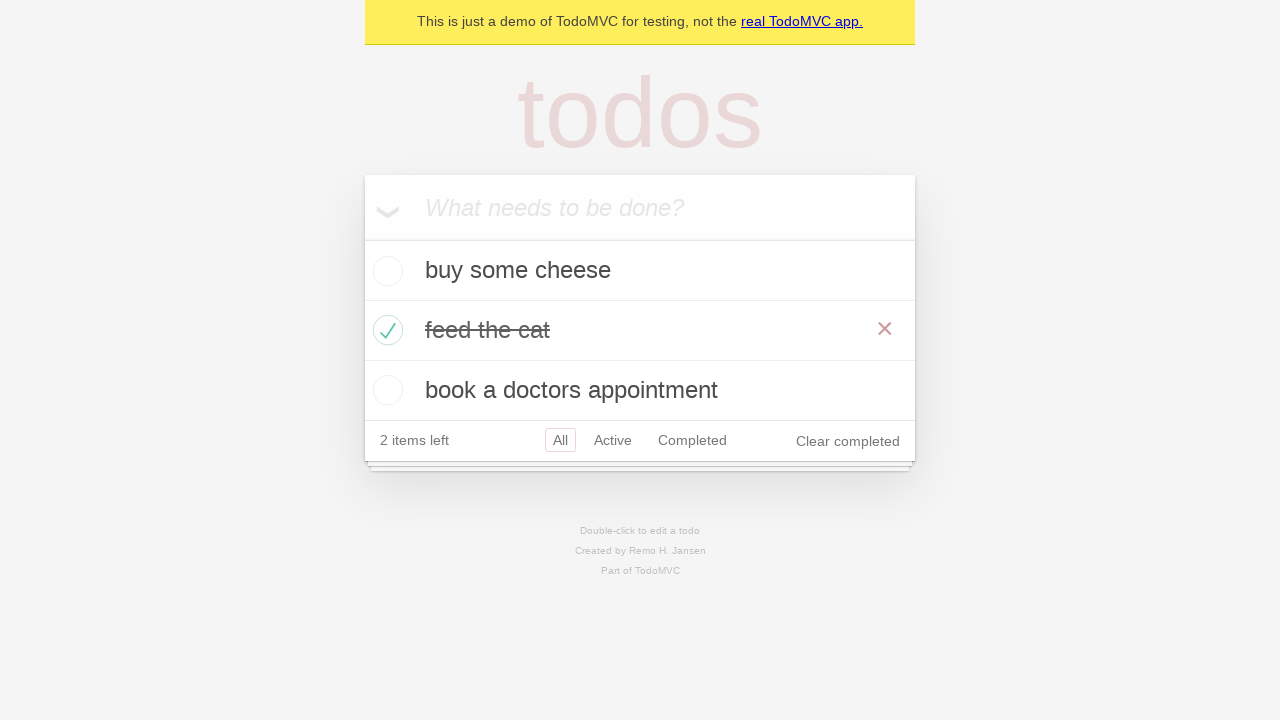

Clicked 'All' filter link at (560, 440) on internal:role=link[name="All"i]
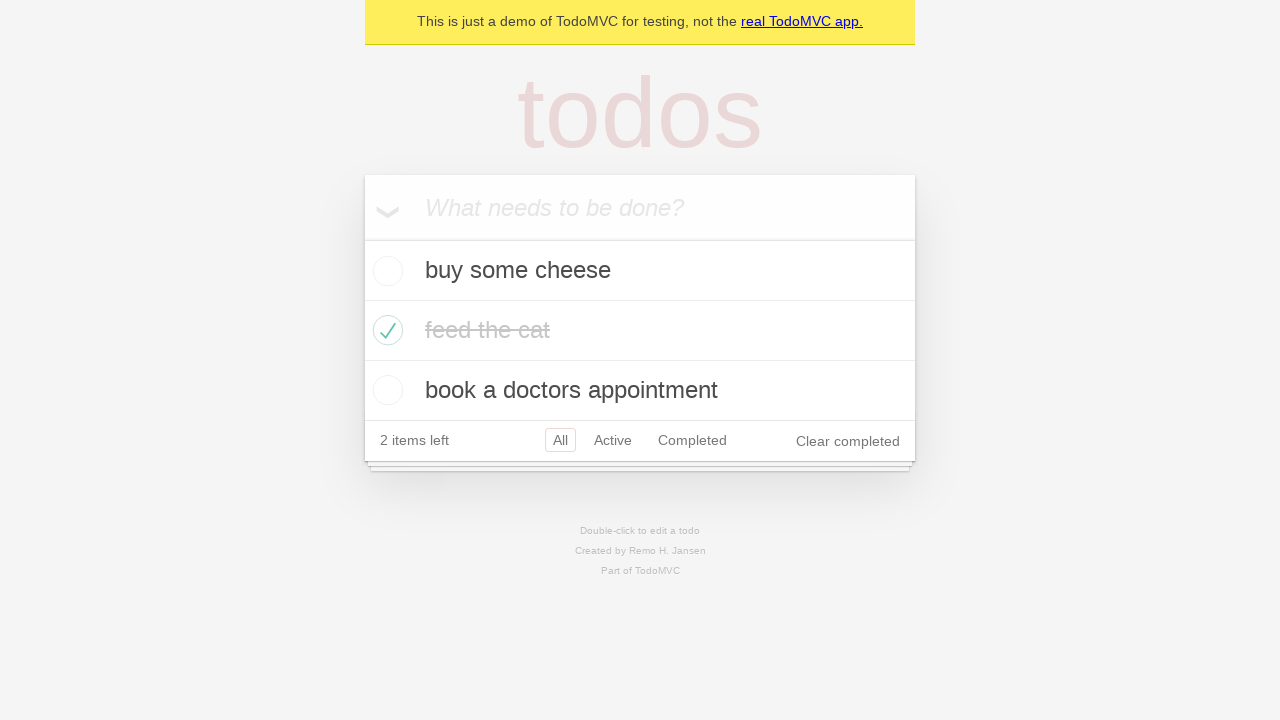

Clicked 'Active' filter link at (613, 440) on internal:role=link[name="Active"i]
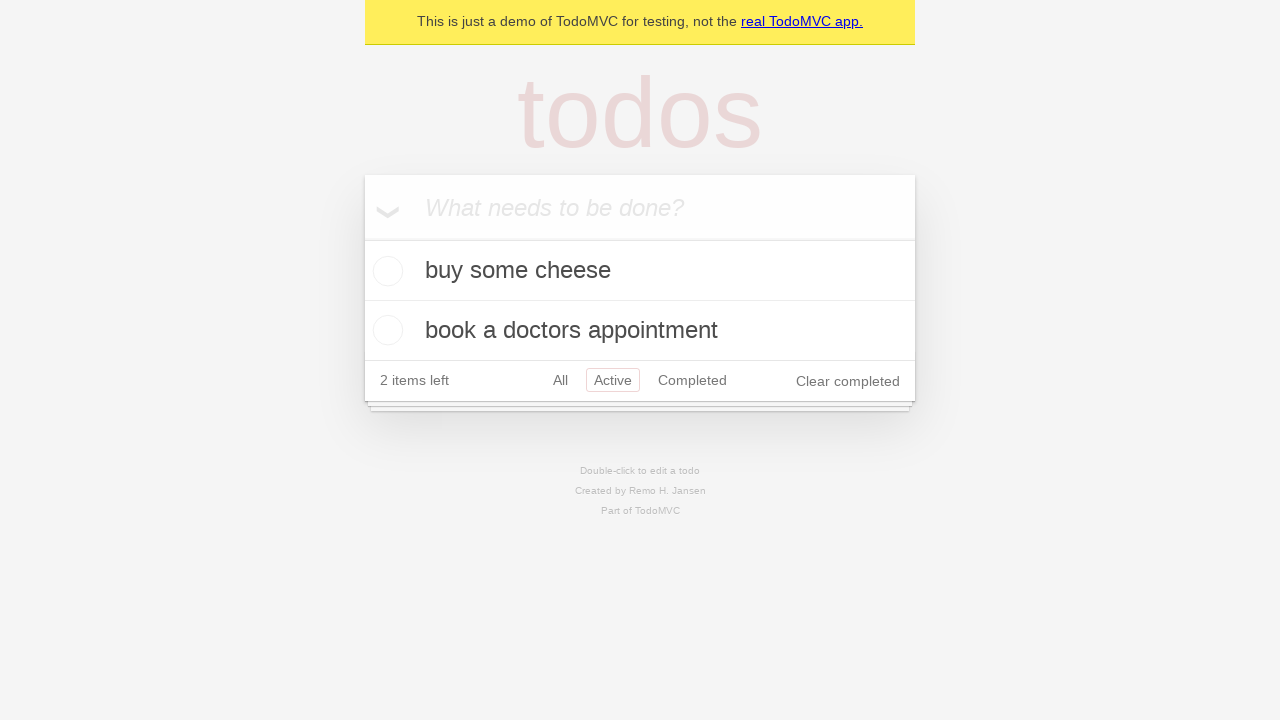

Clicked 'Completed' filter link at (692, 380) on internal:role=link[name="Completed"i]
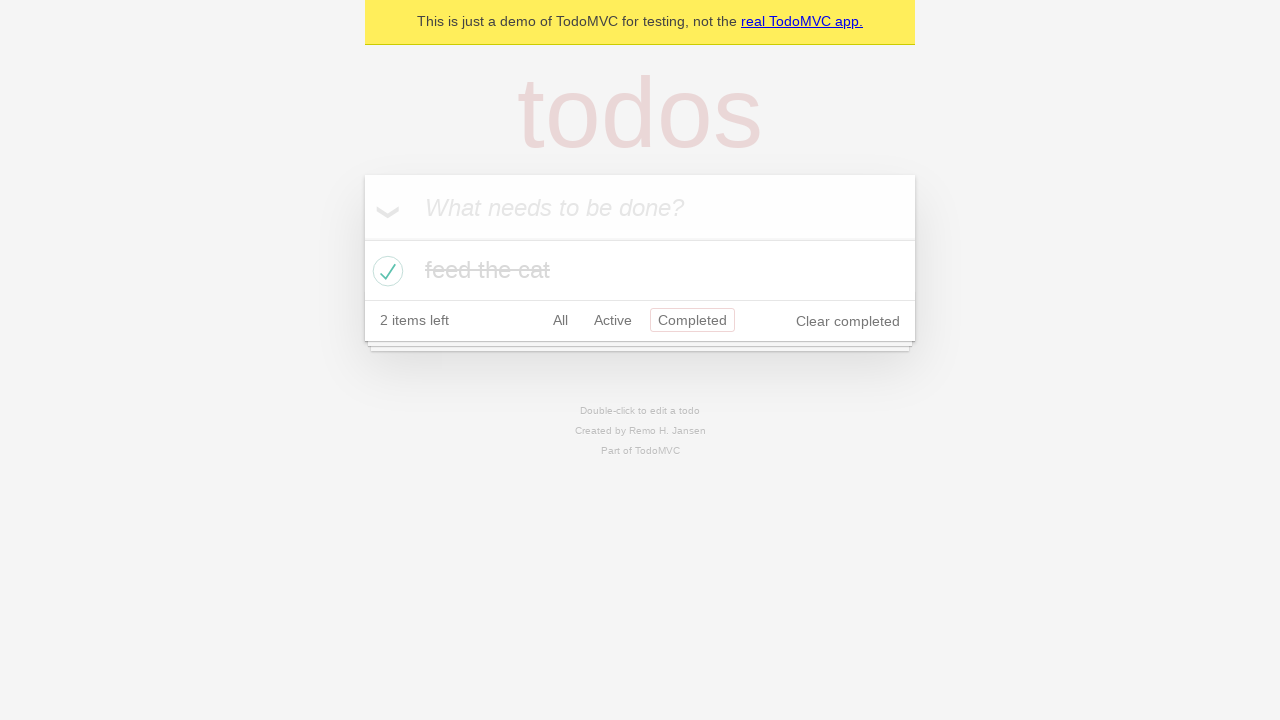

Navigated back from Completed filter
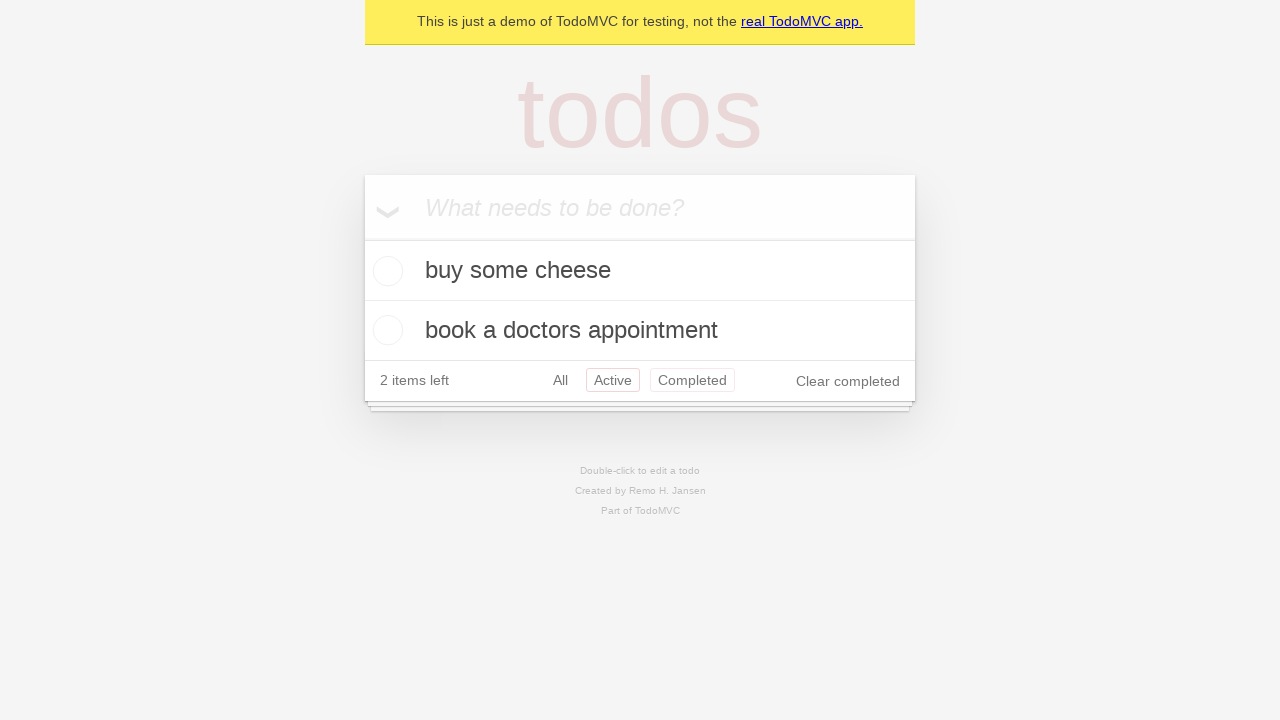

Navigated back from Active filter
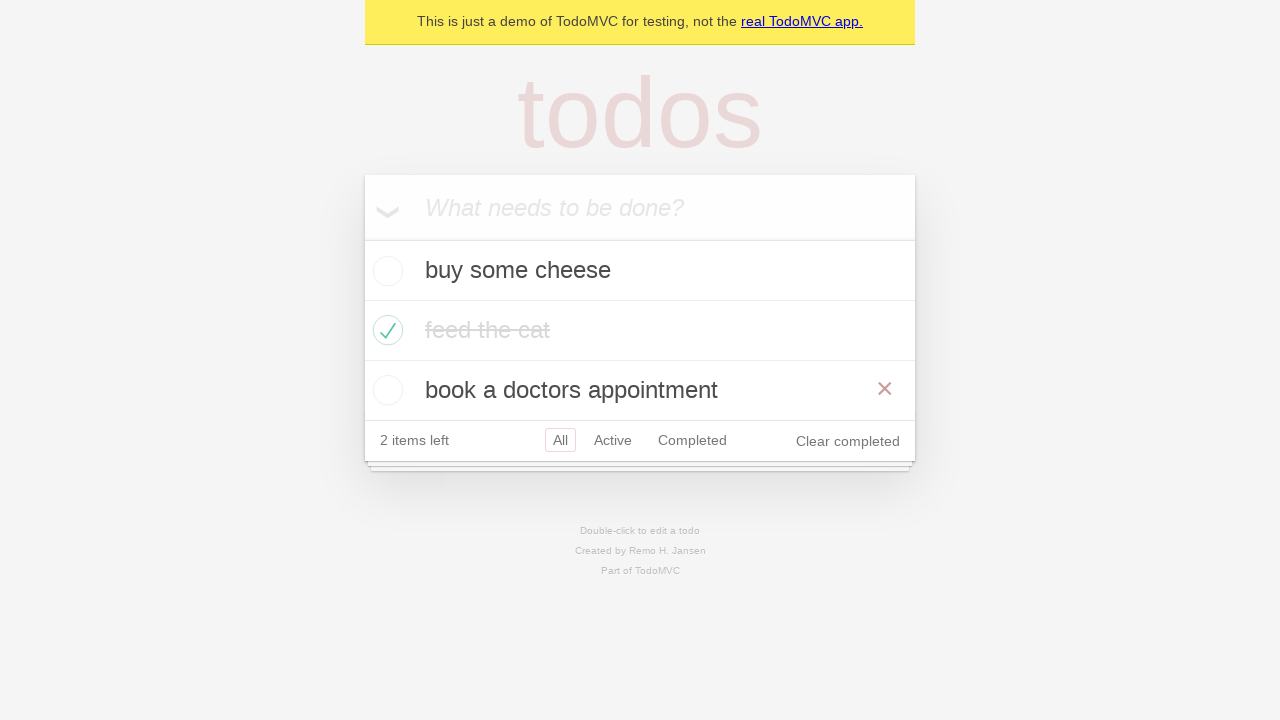

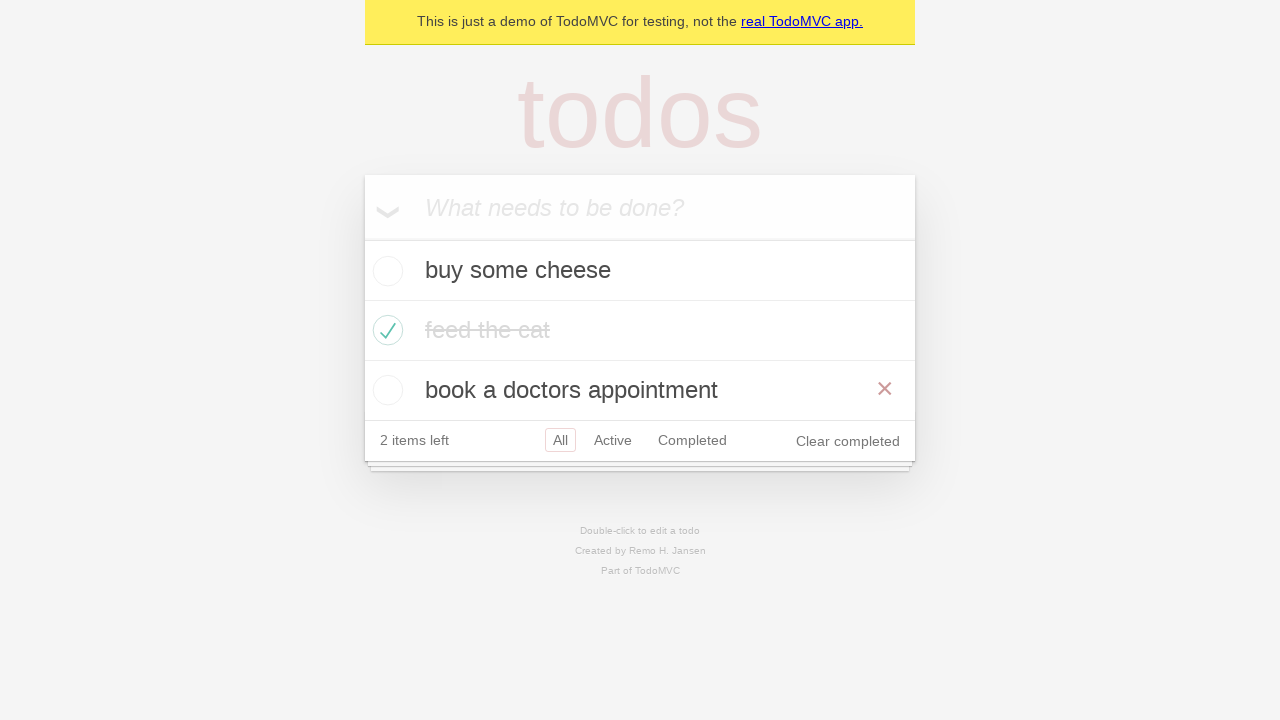